Tests clicking on a heading element and then clicking a link to download a Selenium resume PDF on a course content page.

Starting URL: http://greenstech.in/selenium-course-content.html

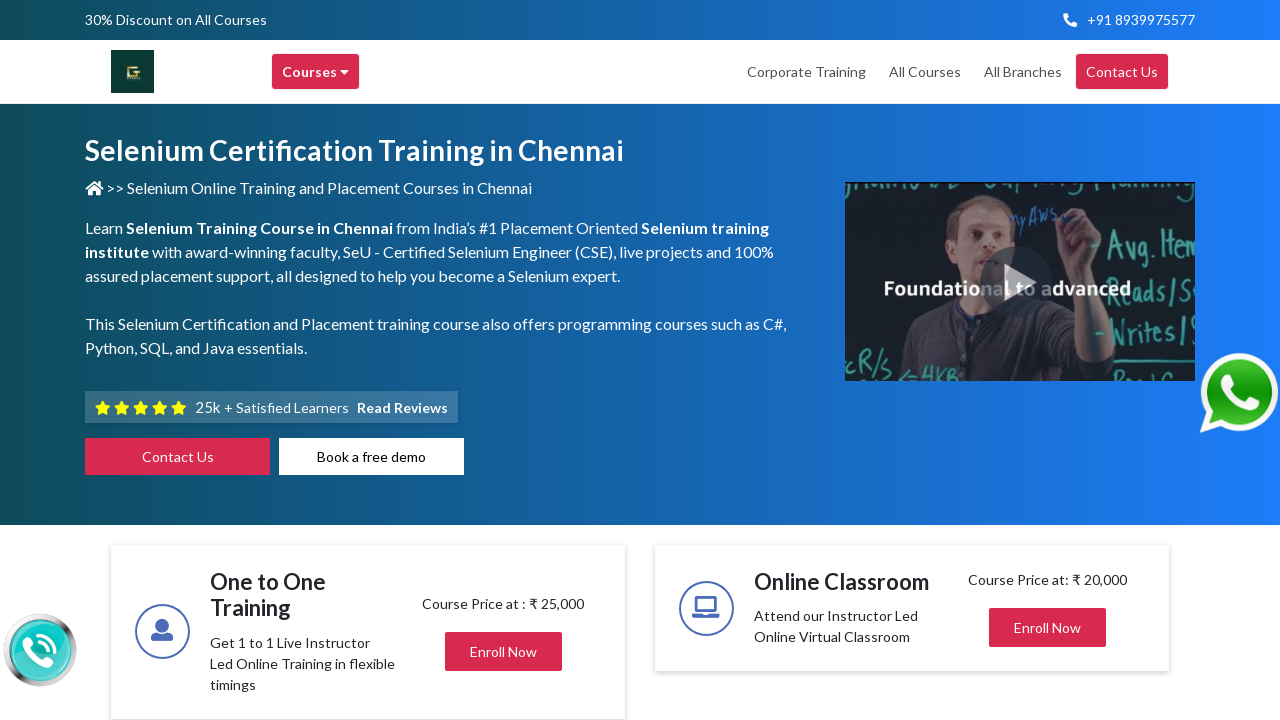

Navigated to Selenium course content page
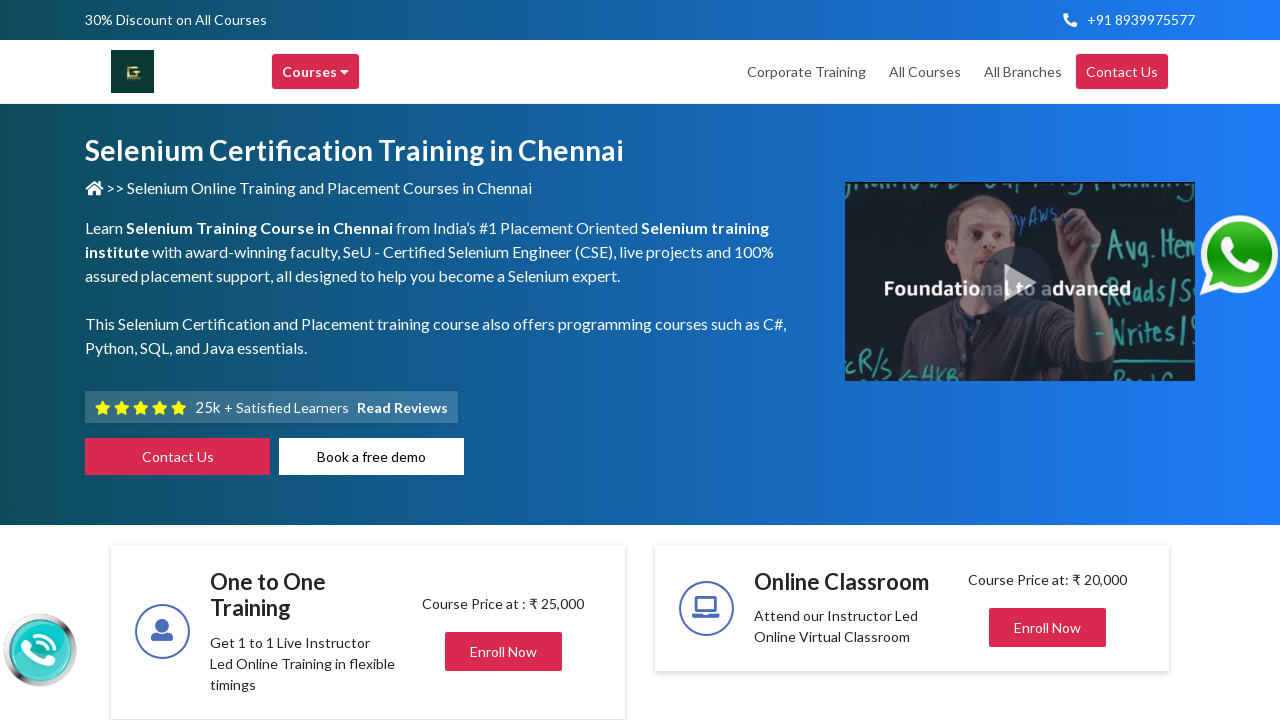

Clicked on heading element with id 'heading201' at (1048, 360) on #heading201
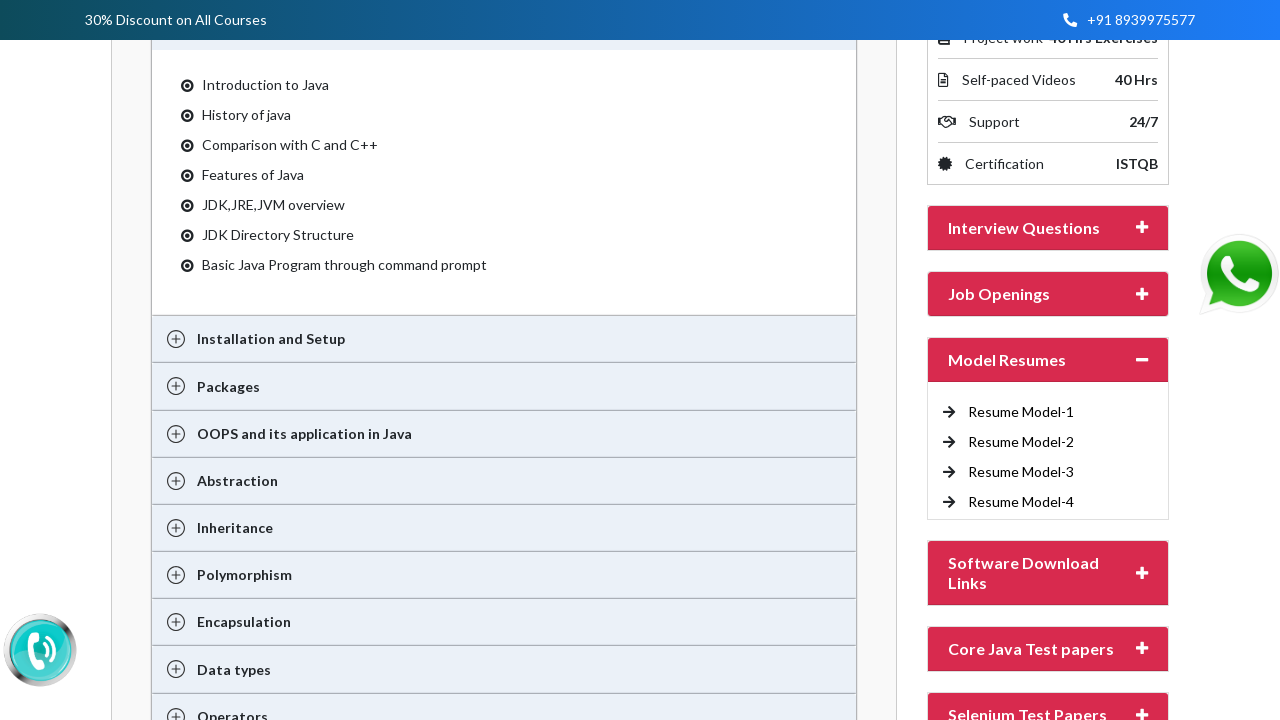

Clicked on link to download Selenium resume PDF at (1021, 412) on a[href='http://traininginchennai.in/Fresher_Selenium_Resume.pdf']
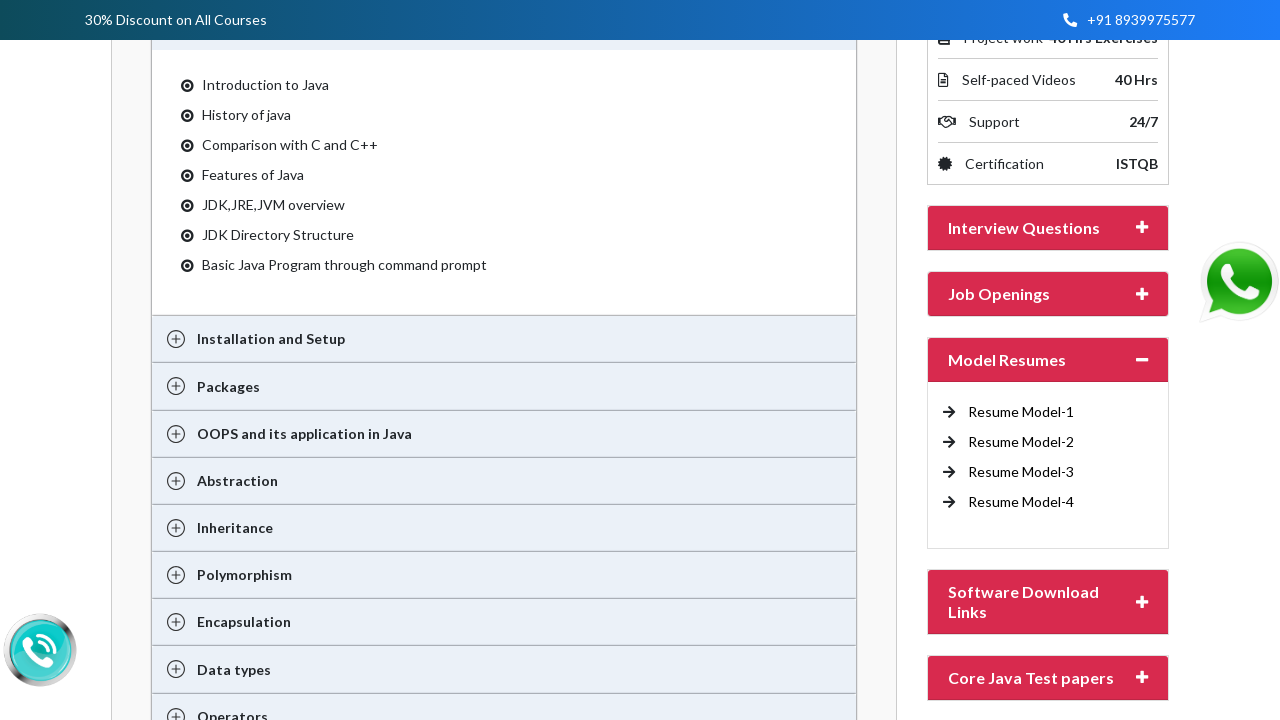

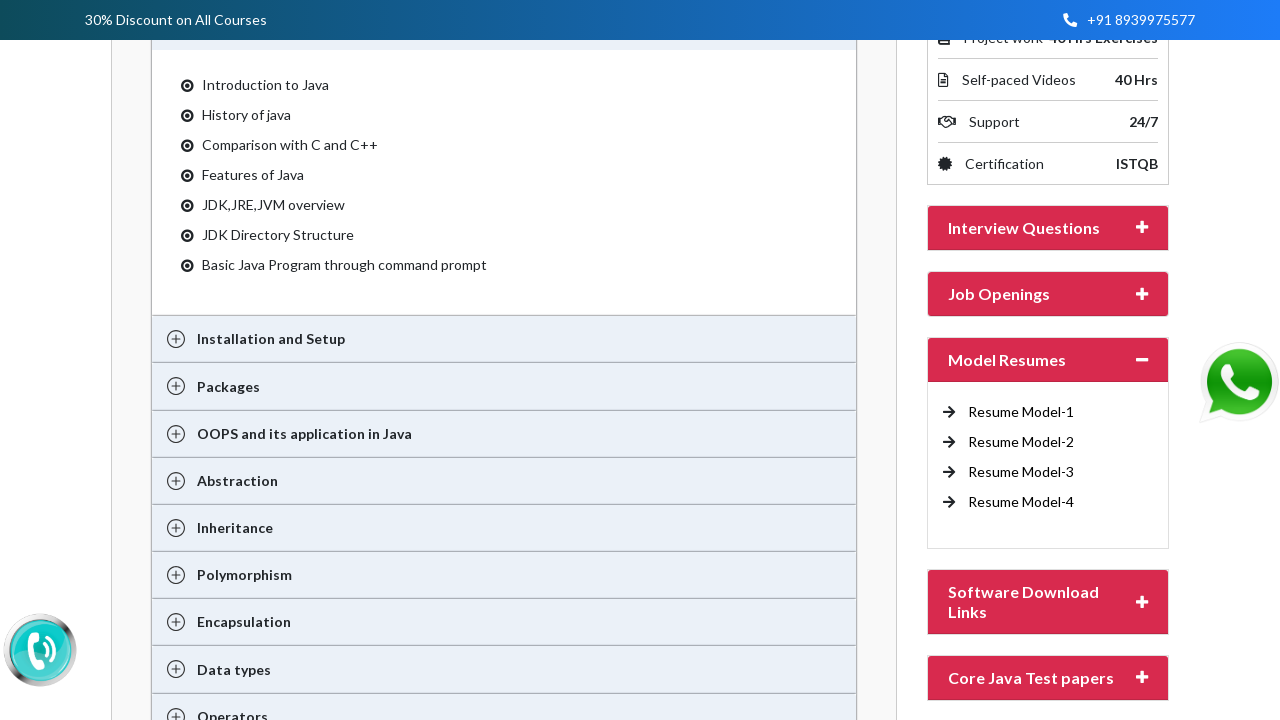